Tests dropdown functionality by navigating to the dropdown page and selecting different options from a select element

Starting URL: http://the-internet.herokuapp.com/

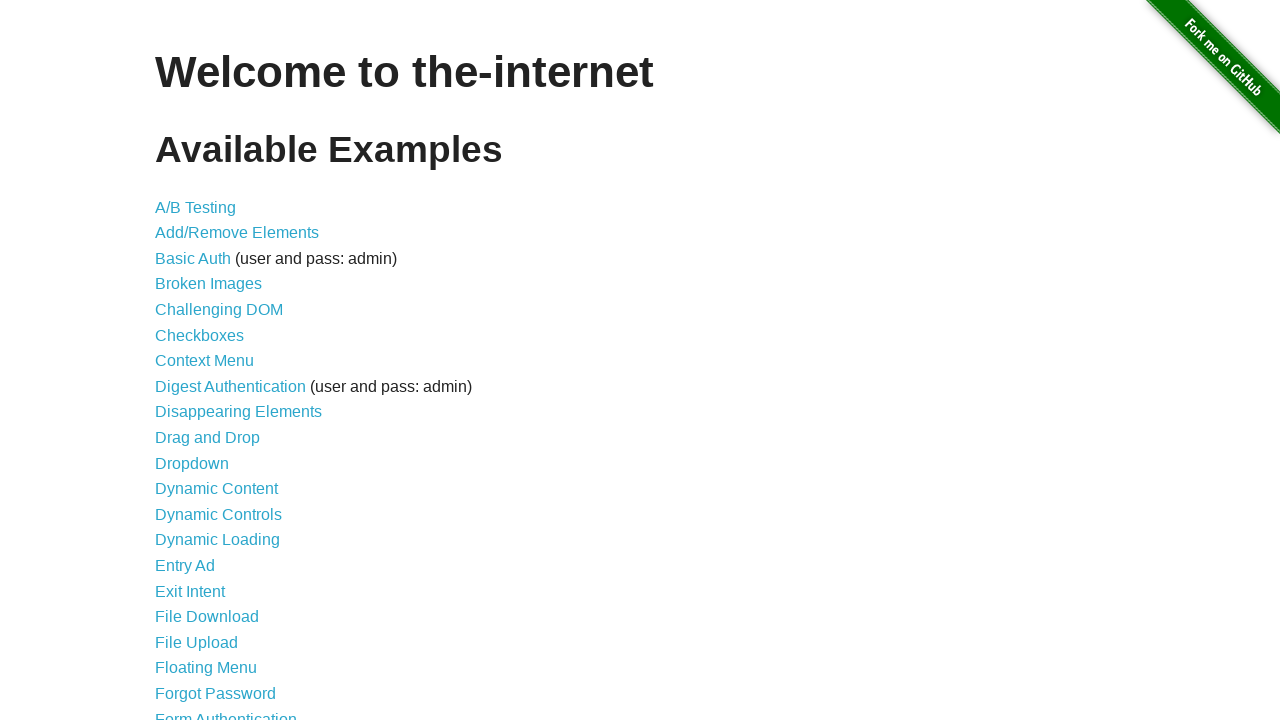

Clicked on Dropdown link to navigate to dropdown page at (192, 463) on text=Dropdown
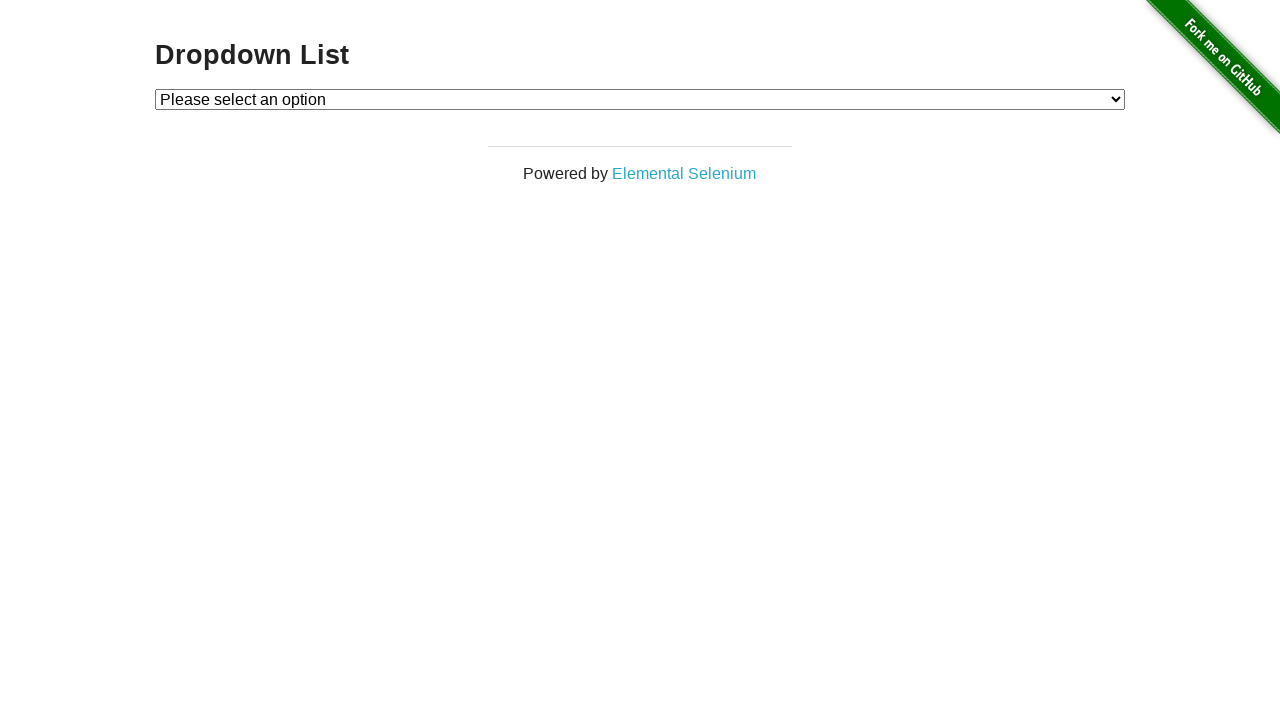

Clicked on the select dropdown to open it at (640, 99) on select#dropdown
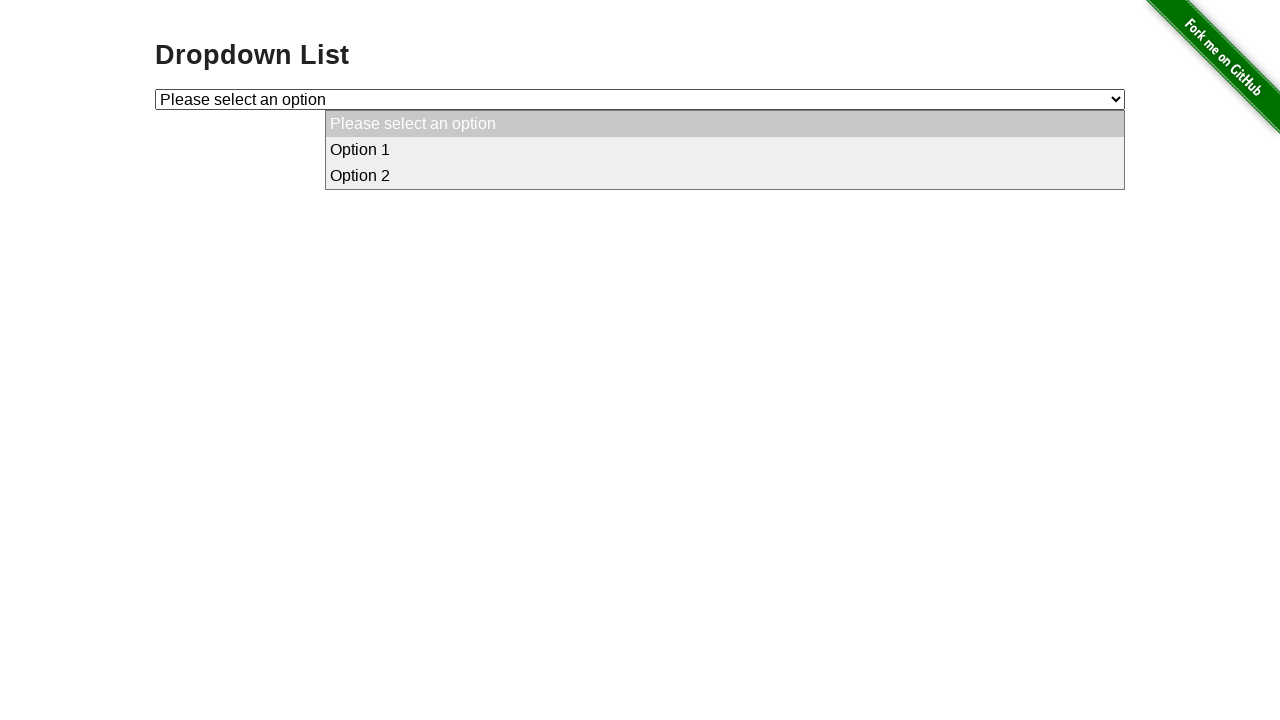

Selected Option 1 from the dropdown on select#dropdown
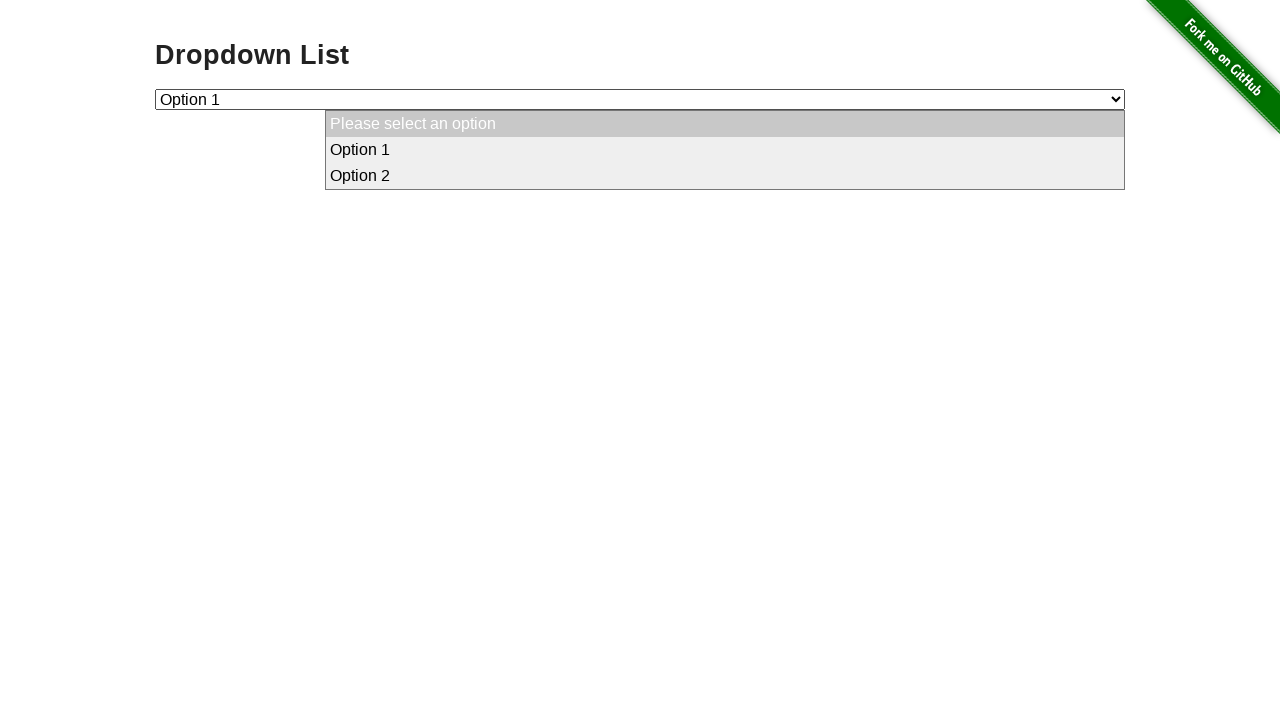

Selected Option 2 from the dropdown on select#dropdown
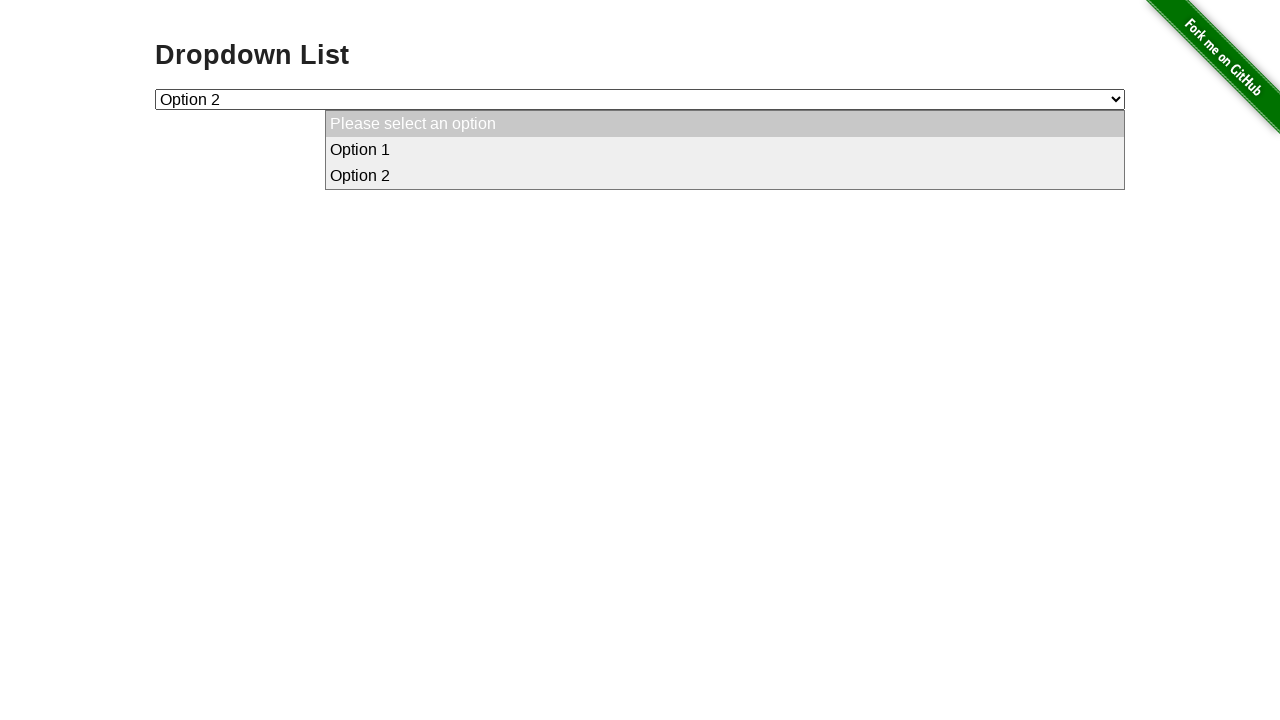

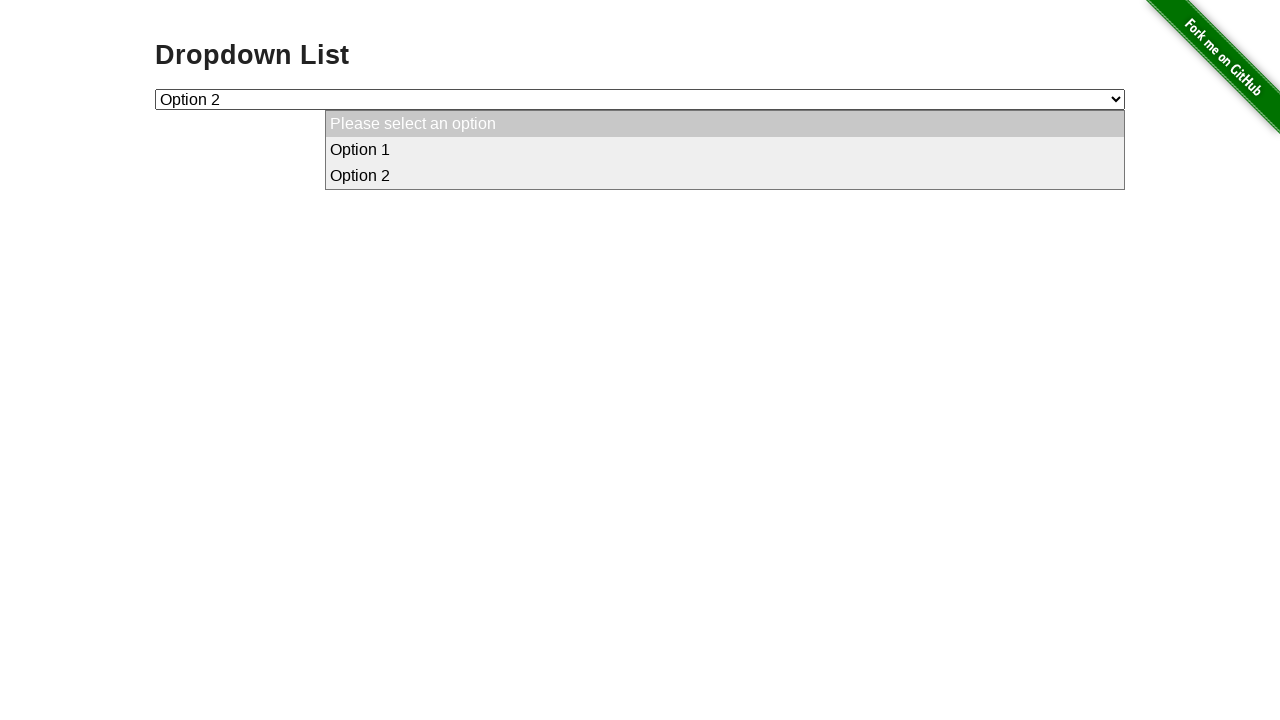